Tests partial link text locator by finding a link containing partial text and clicking it

Starting URL: http://omayo.blogspot.com

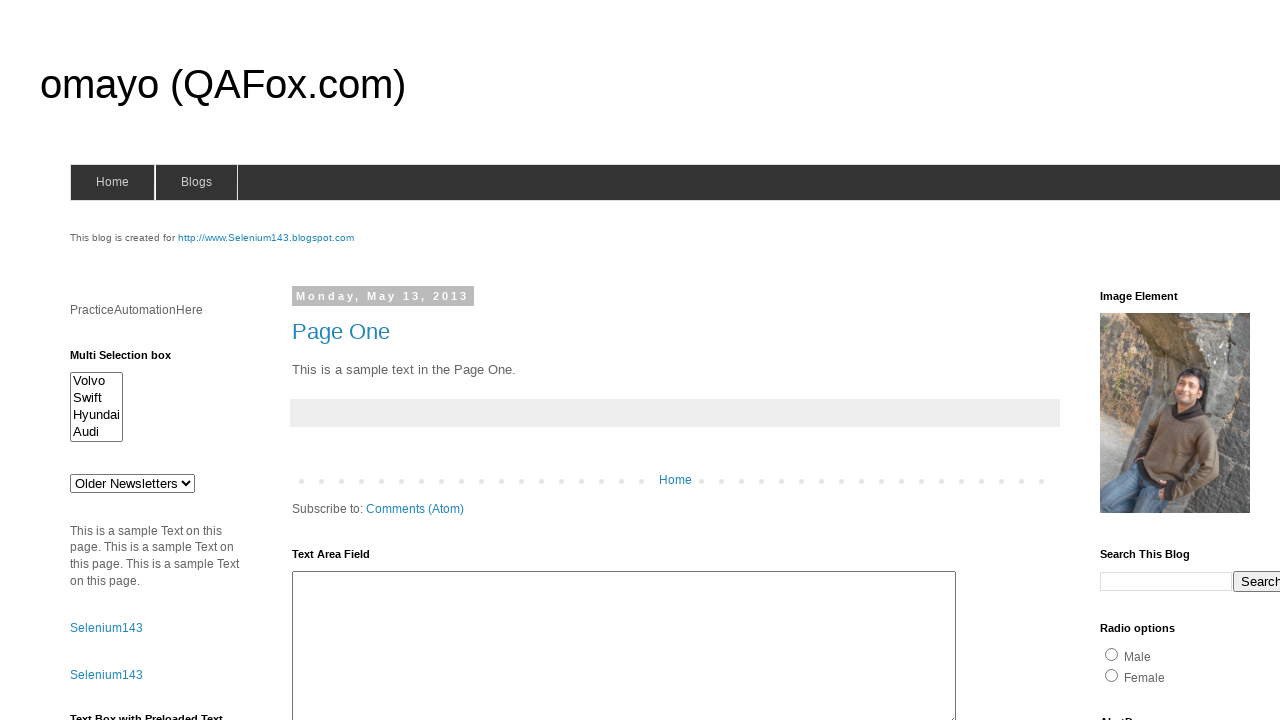

Located link containing partial text 'diumdev'
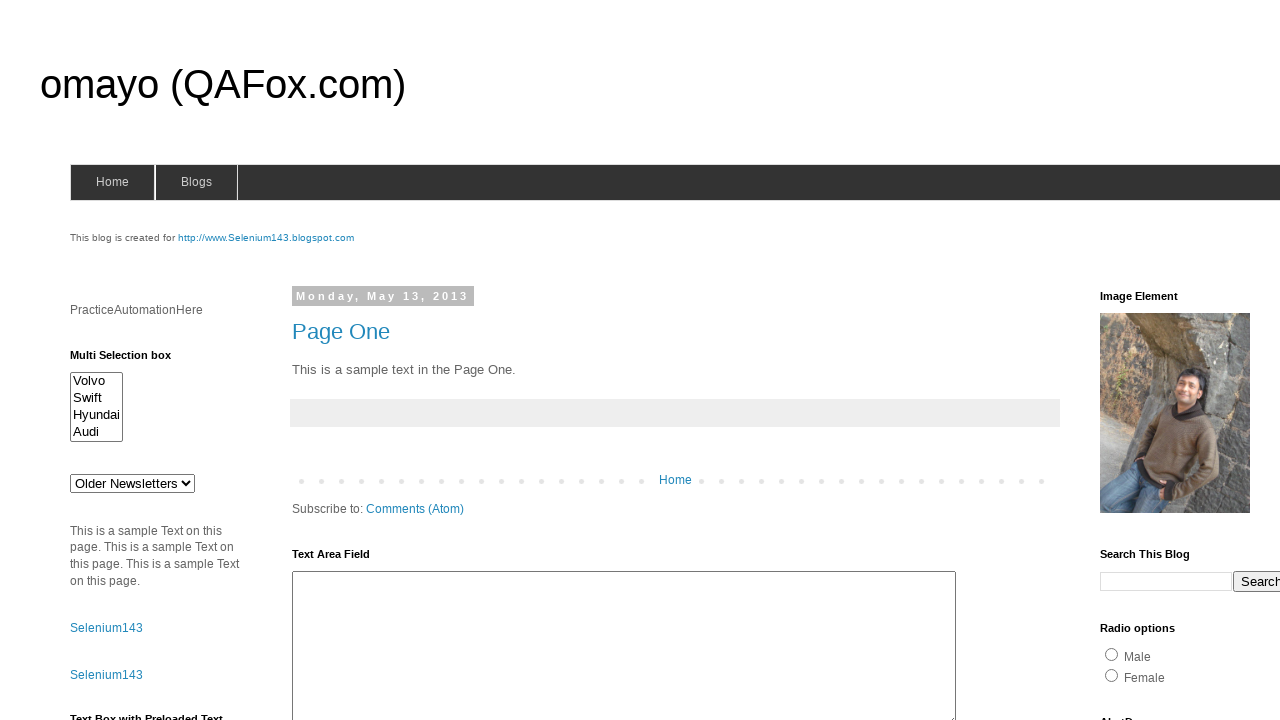

Retrieved and printed link text content
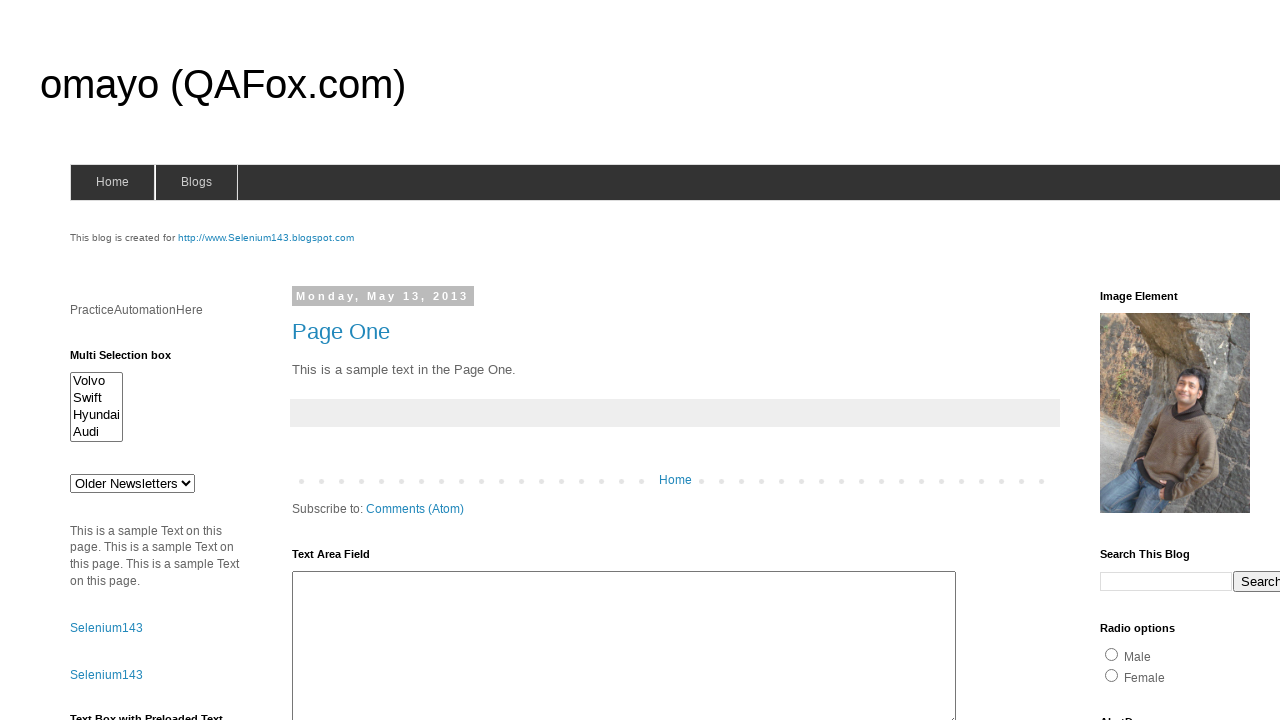

Retrieved and printed link href attribute
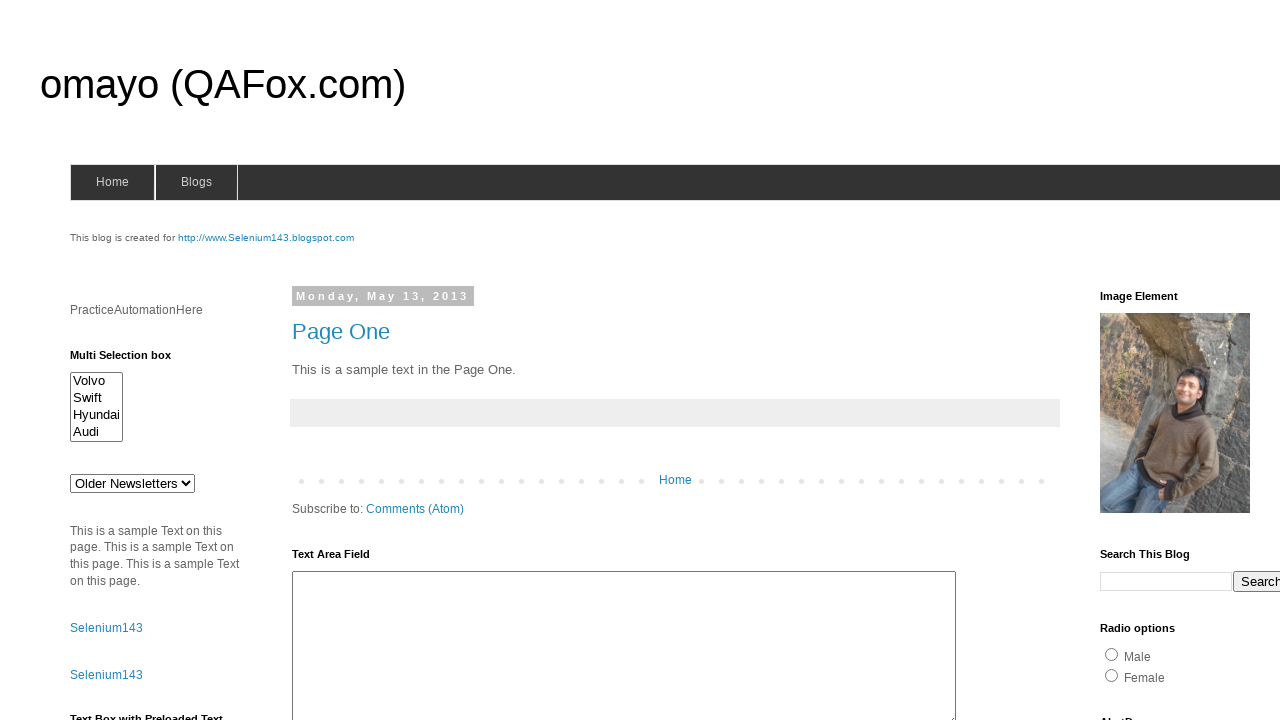

Clicked the partial link text locator link at (1160, 360) on a:has-text('diumdev')
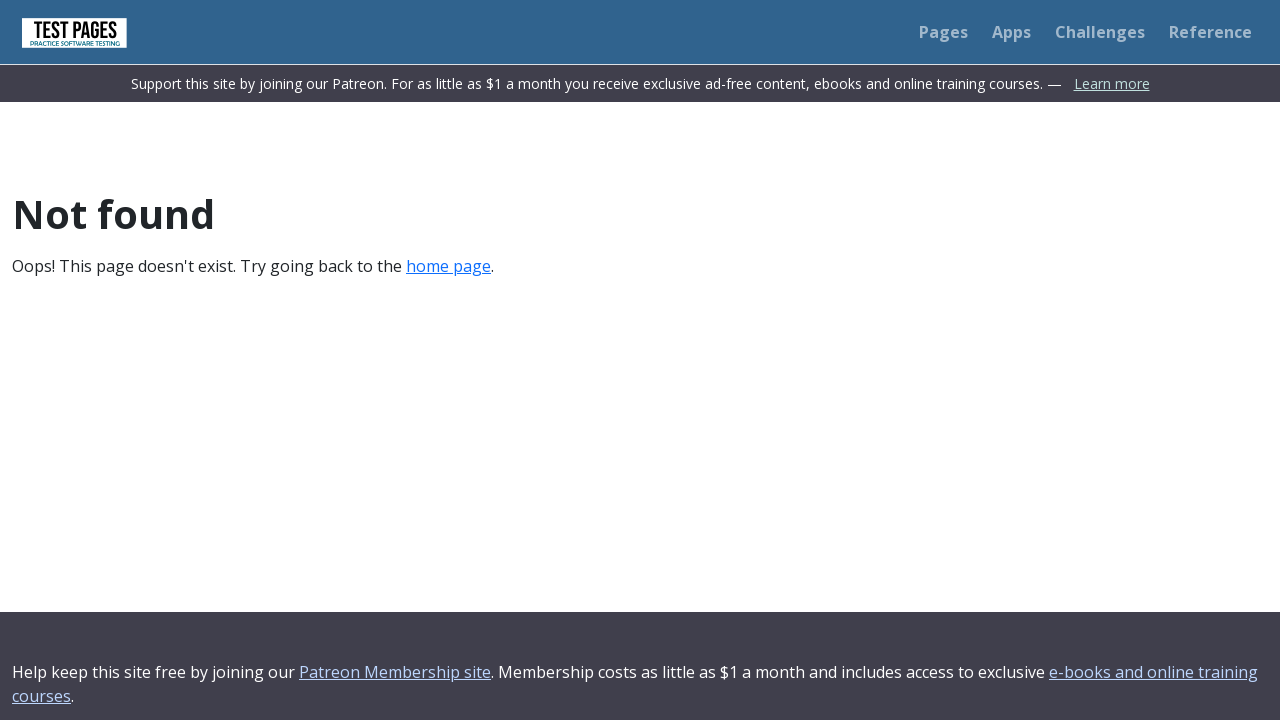

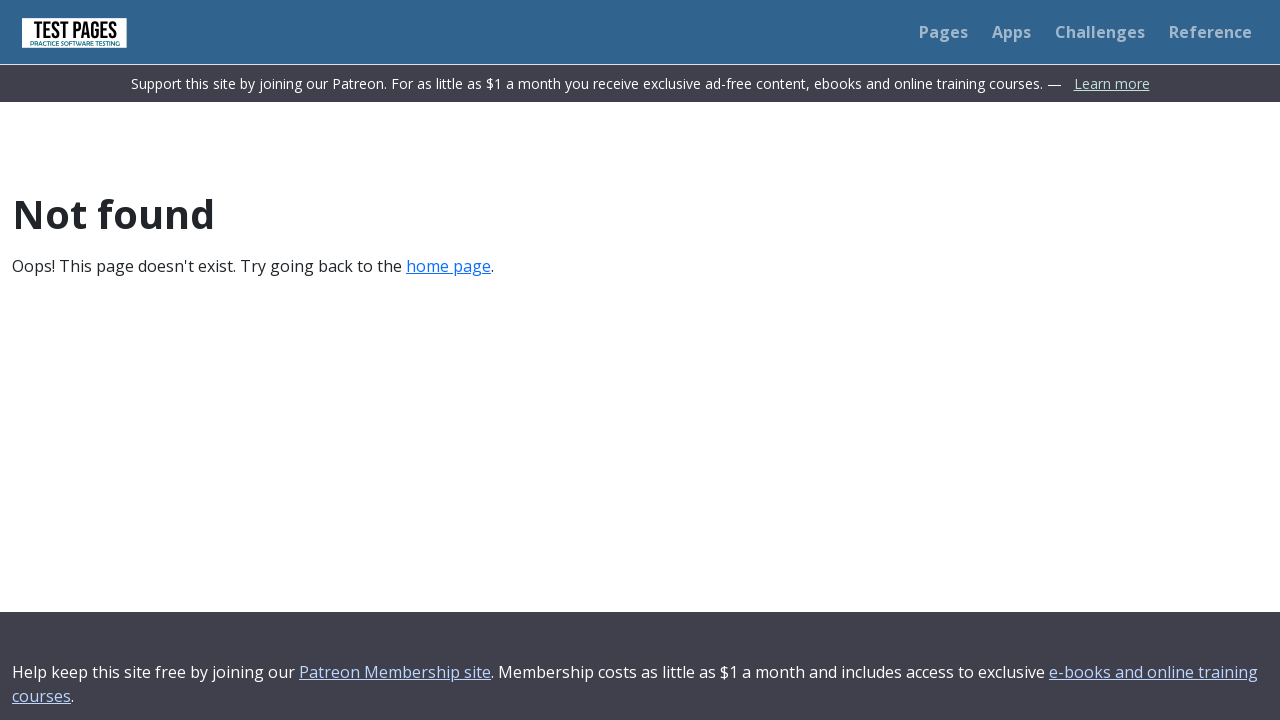